Navigates to DemoQA website, accesses the Forms section, opens the Practice Form page, and interacts with a state dropdown selector.

Starting URL: https://demoqa.com/

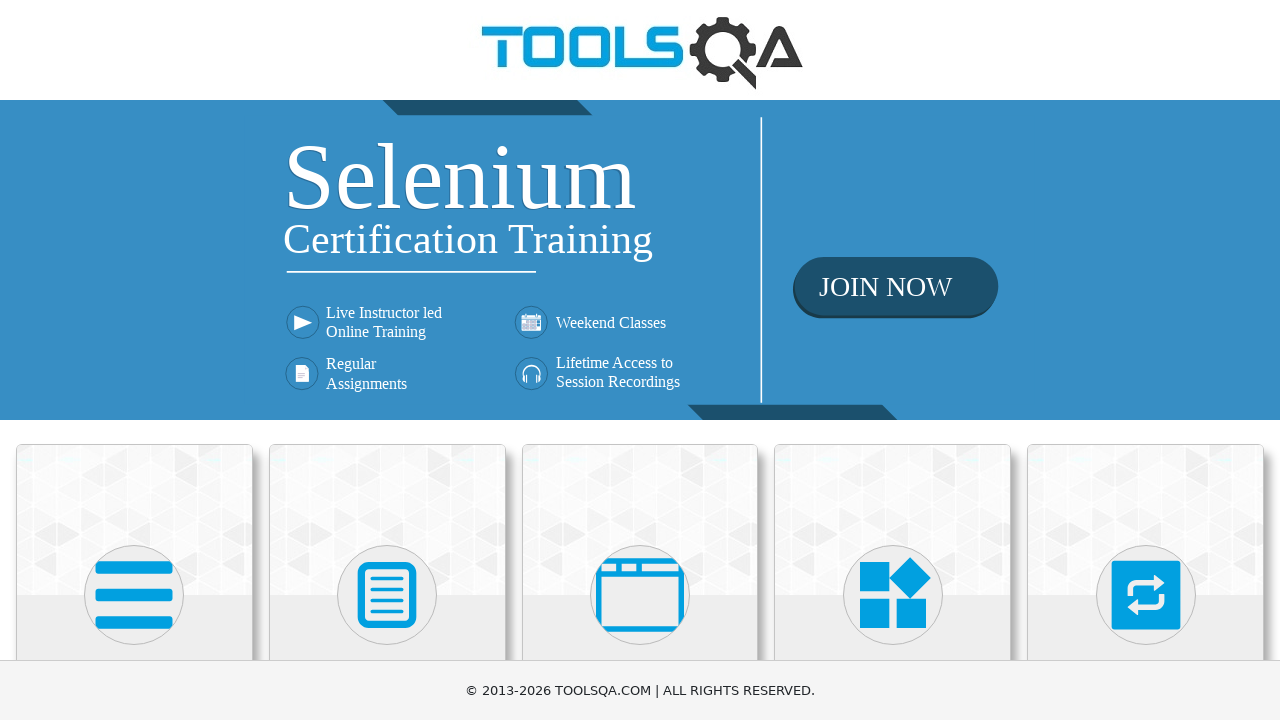

Scrolled down to see Elements card
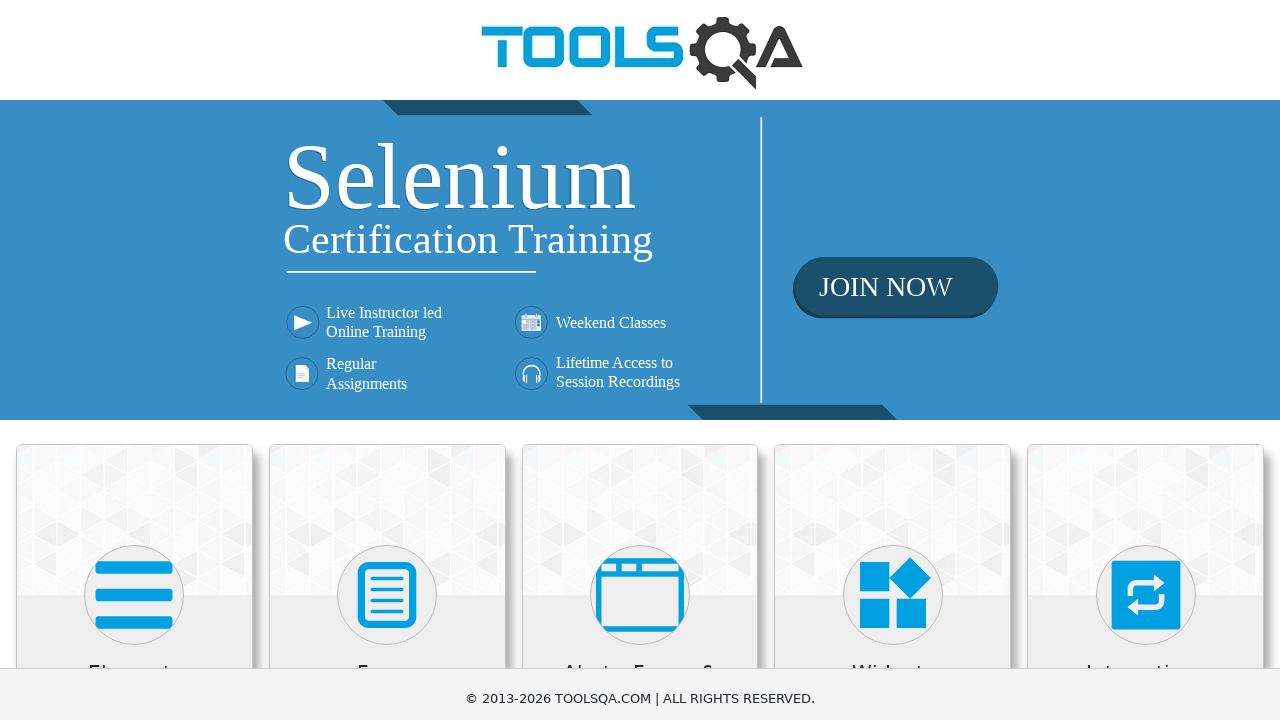

Clicked on Elements section at (134, 423) on xpath=//h5[text()='Elements']
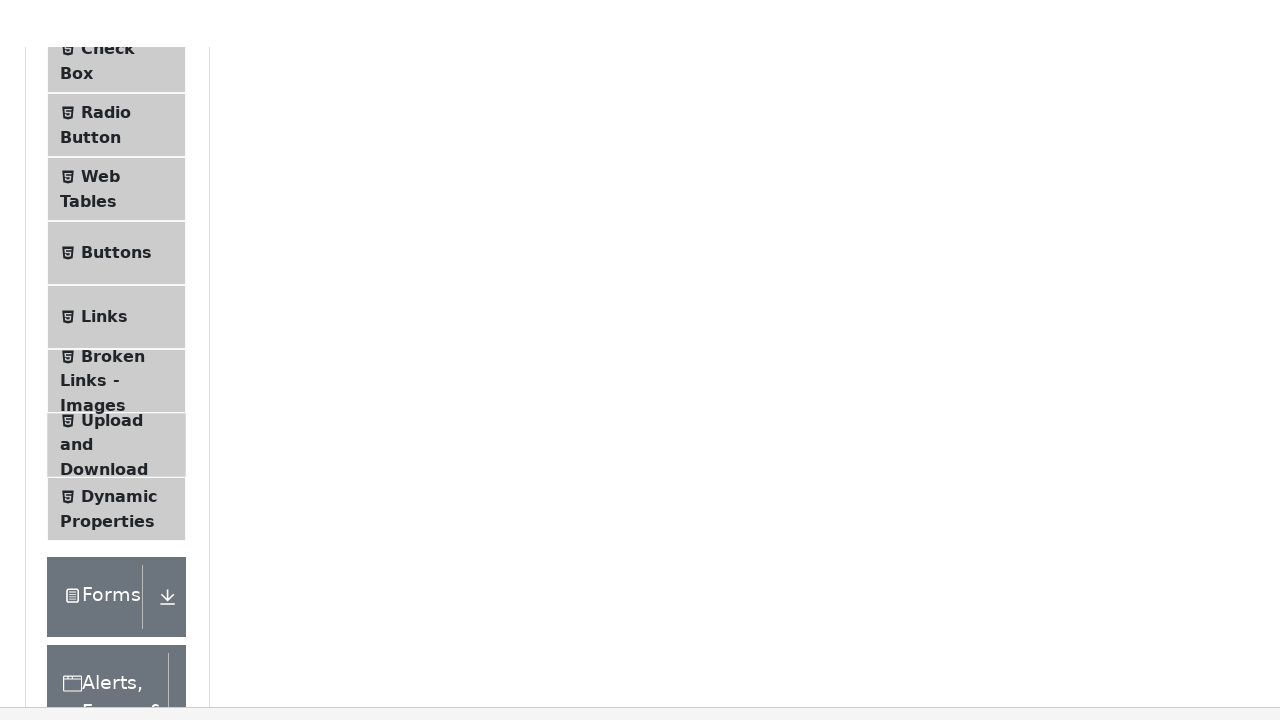

Clicked on Forms in the sidebar at (94, 548) on xpath=//div[contains(text(),'Forms')]
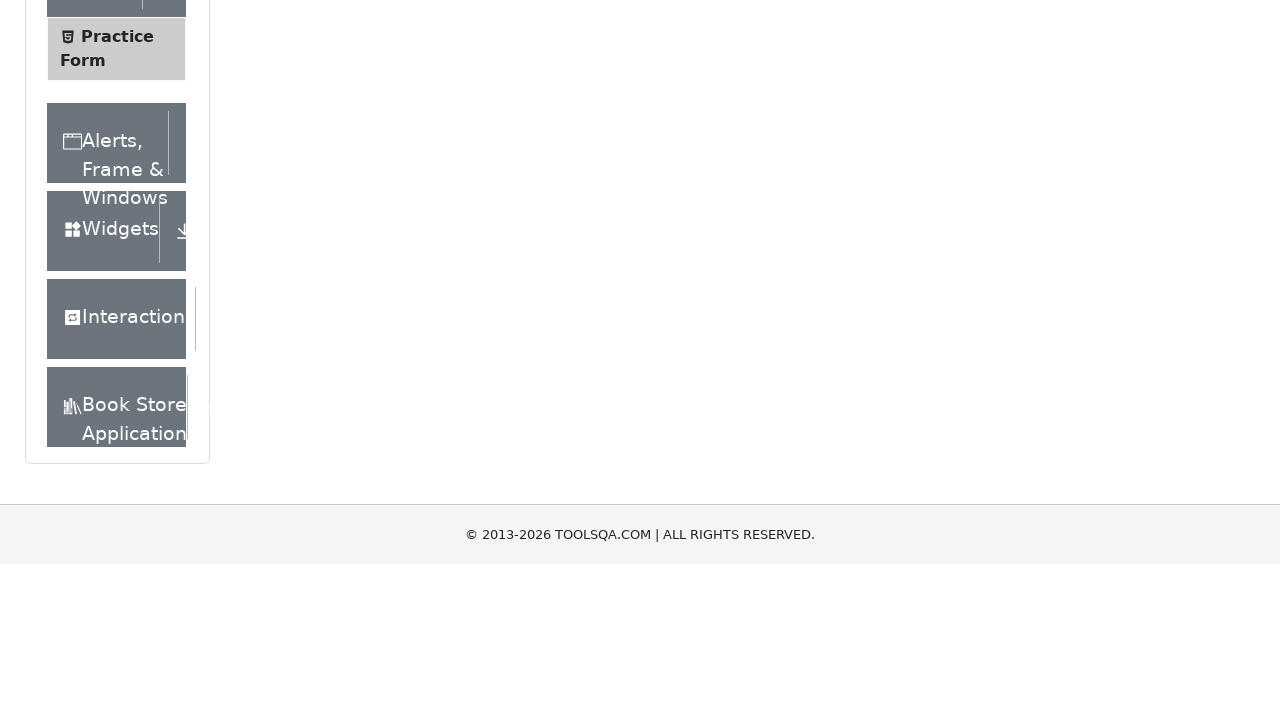

Clicked on Practice Form at (117, 198) on xpath=//span[contains(text(),'Practice Form')]
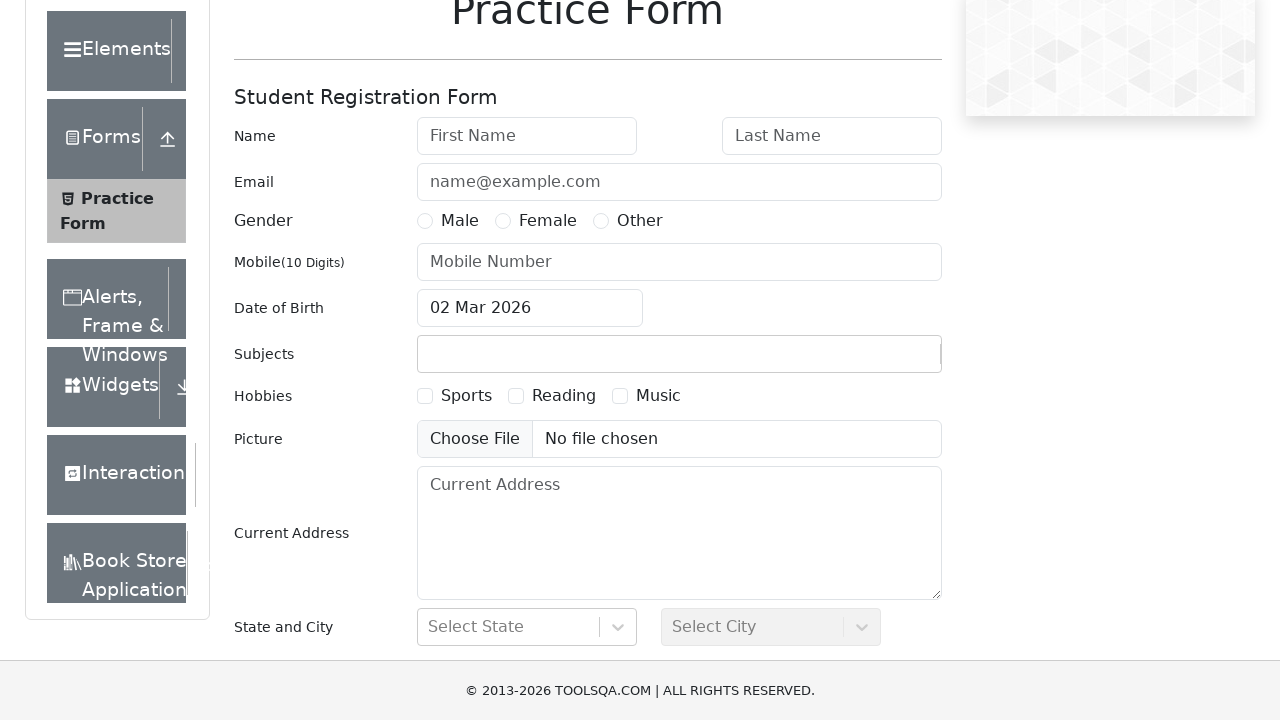

Scrolled down to see the state dropdown
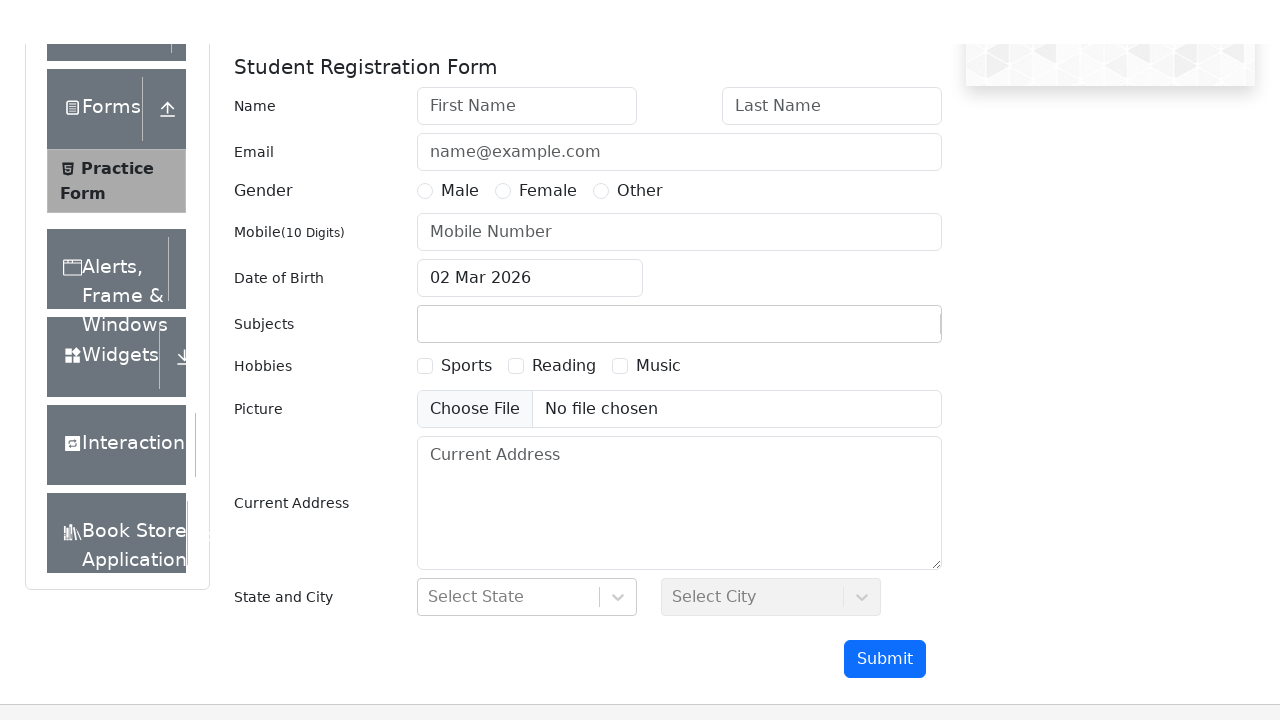

Clicked on the state dropdown at (527, 437) on #state
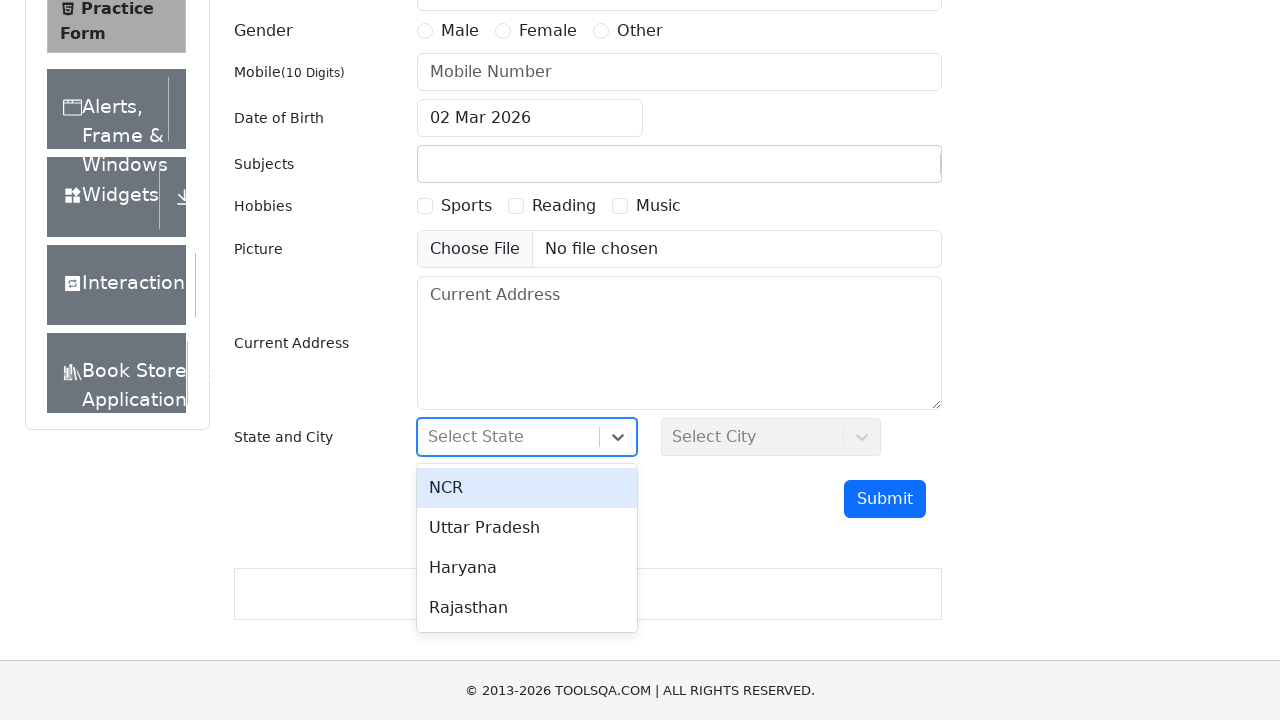

Waited for dropdown options to appear
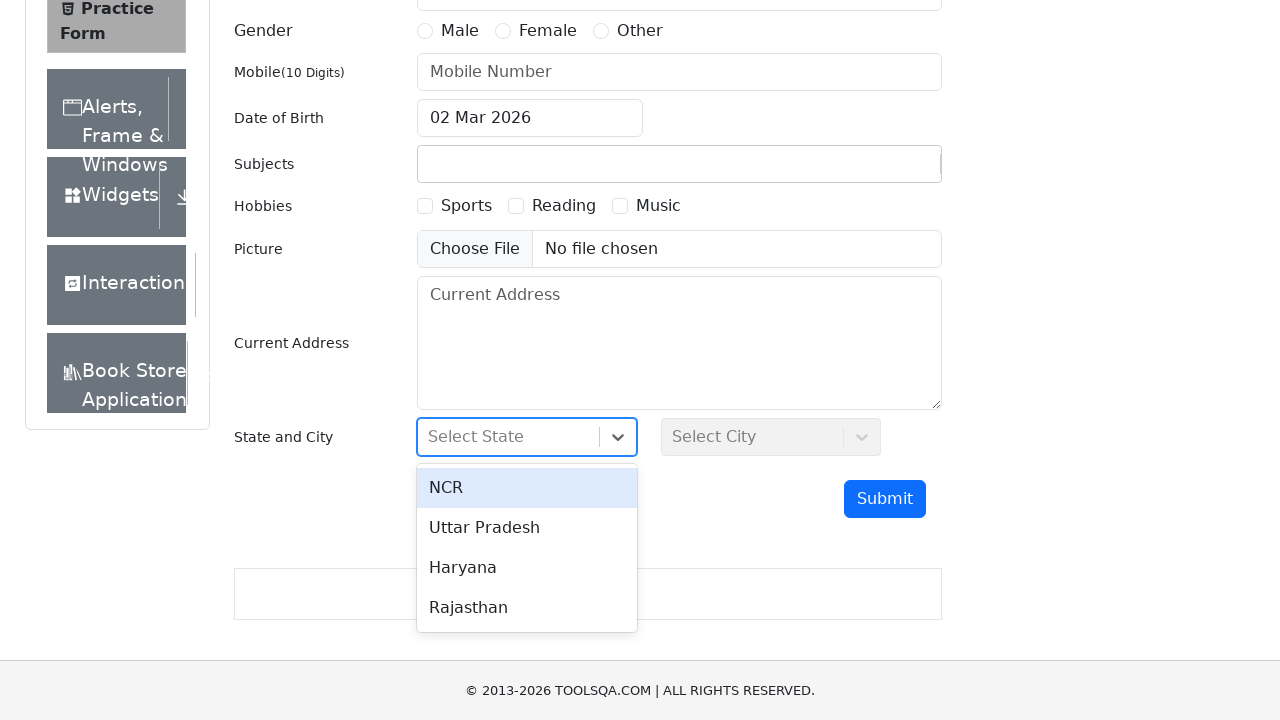

Selected the second option from the state dropdown at (527, 528) on div[tabindex='-1'] >> nth=1
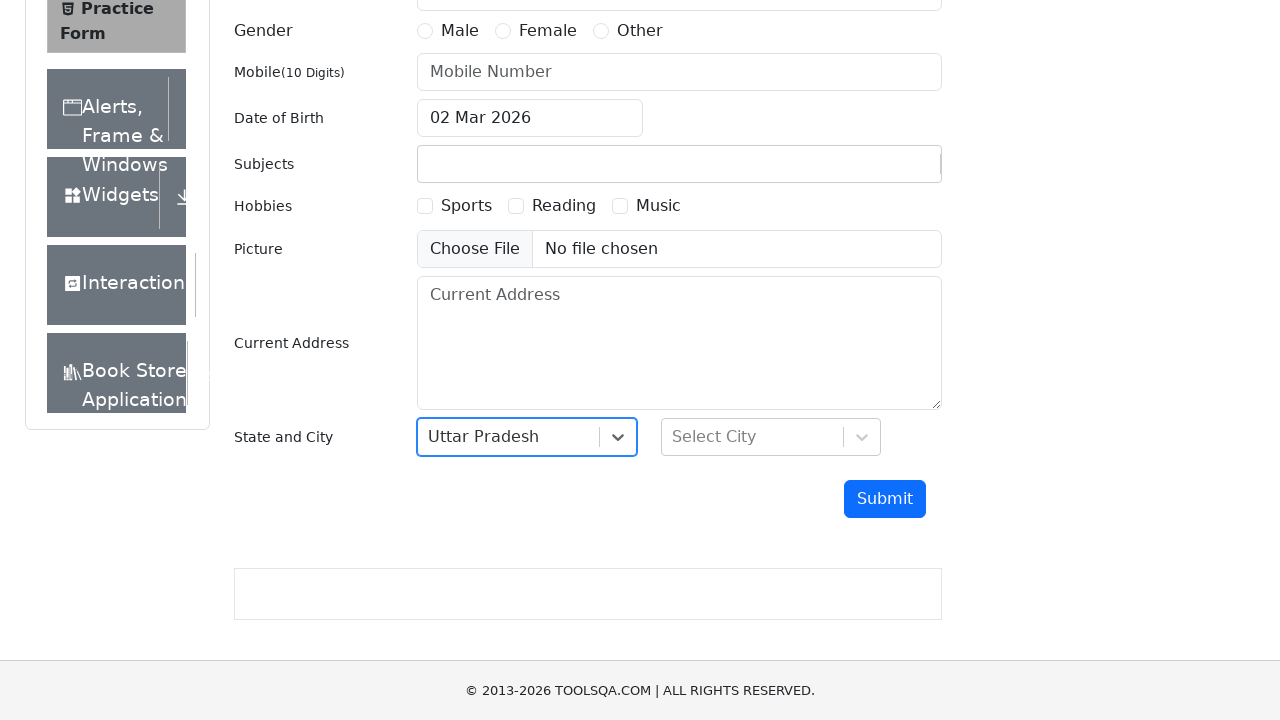

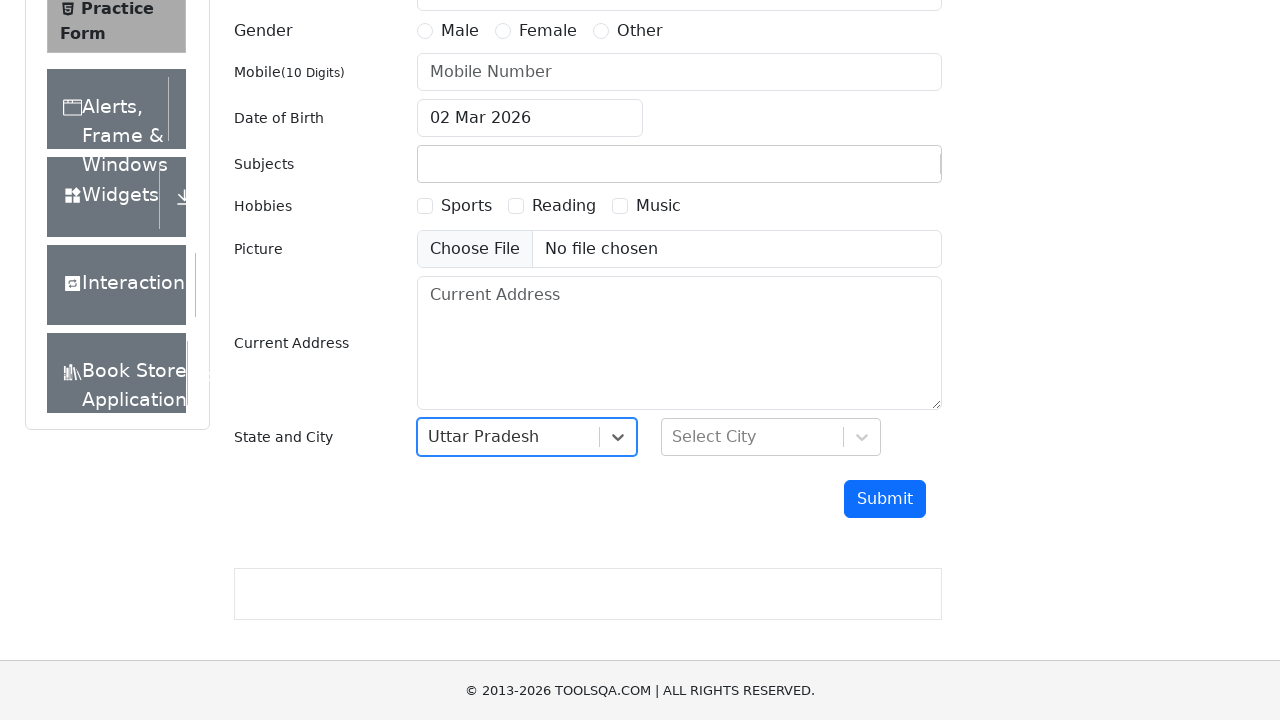